Tests page scrolling functionality using keyboard navigation with Page Down and Page Up keys

Starting URL: https://leafground.com/

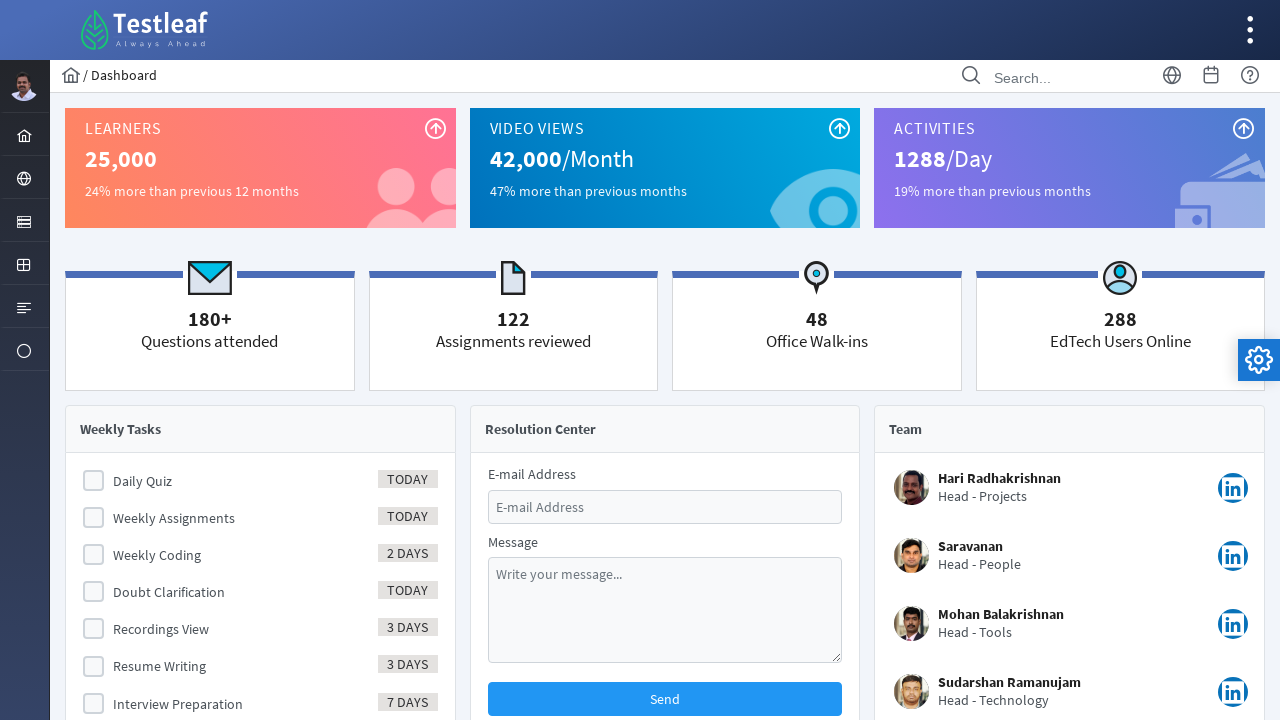

Pressed Page Down to scroll down the page
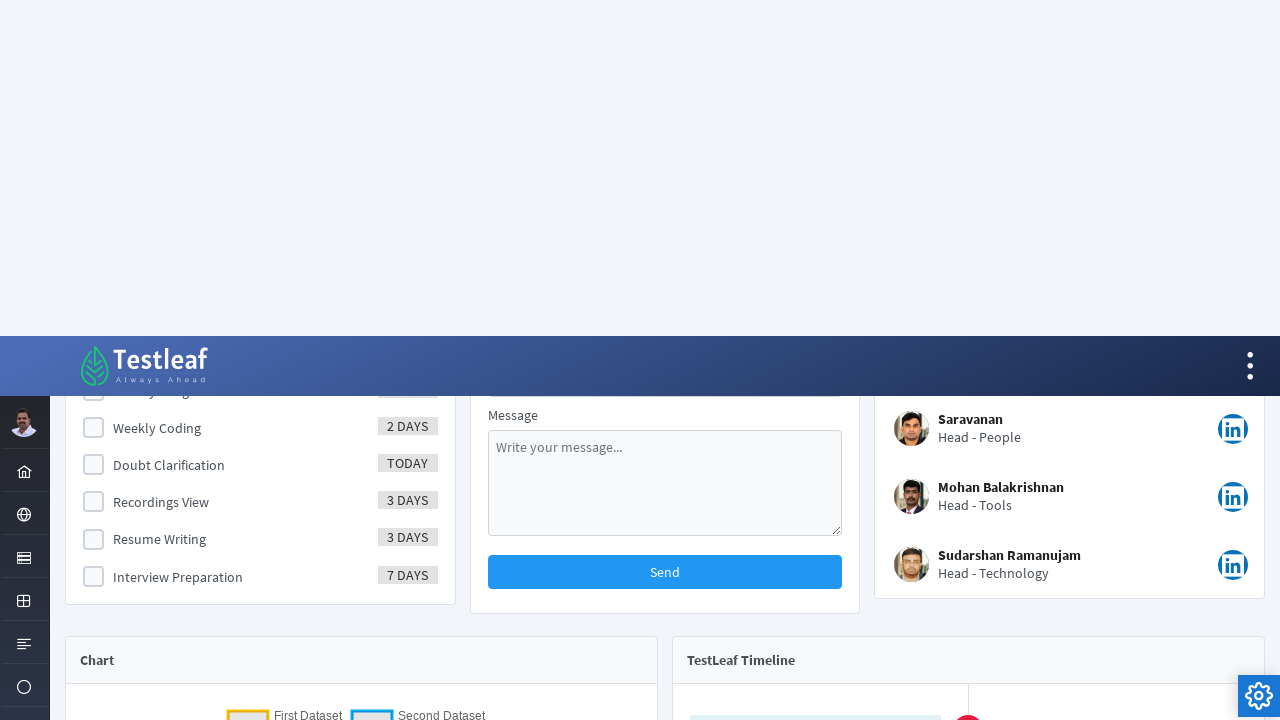

Waited 2 seconds for page scroll animation
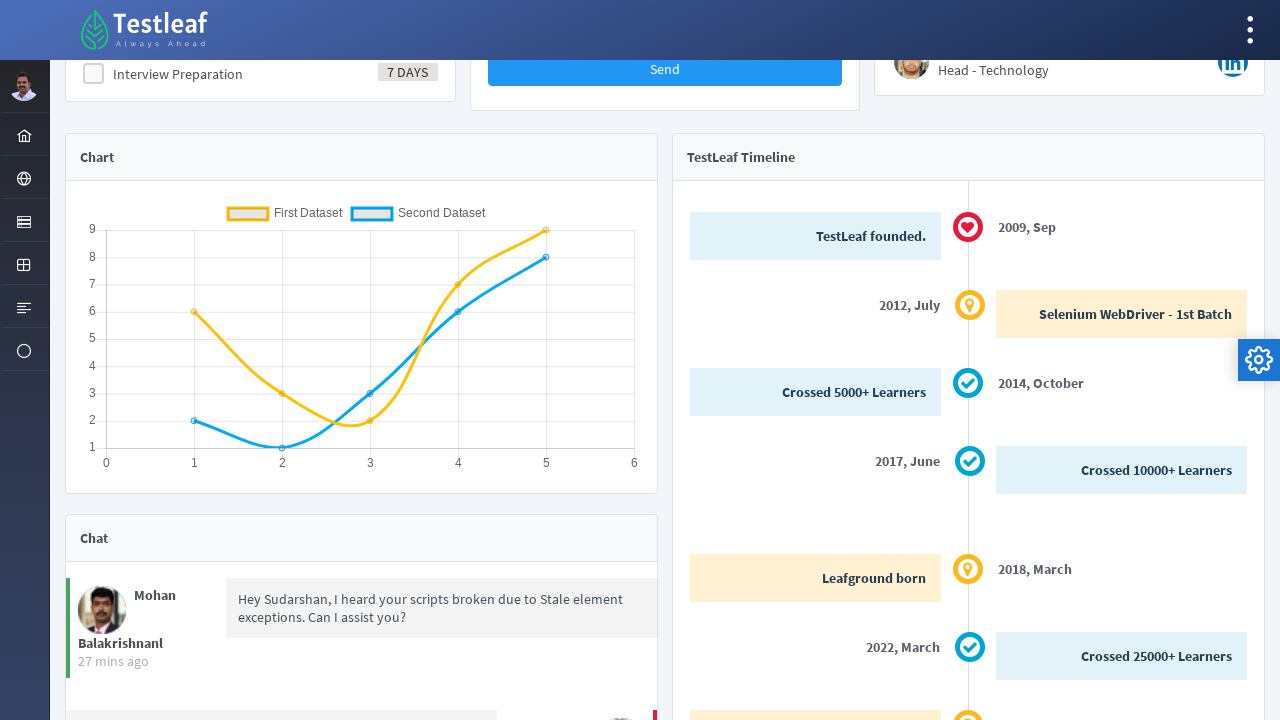

Pressed Page Up to scroll back up the page
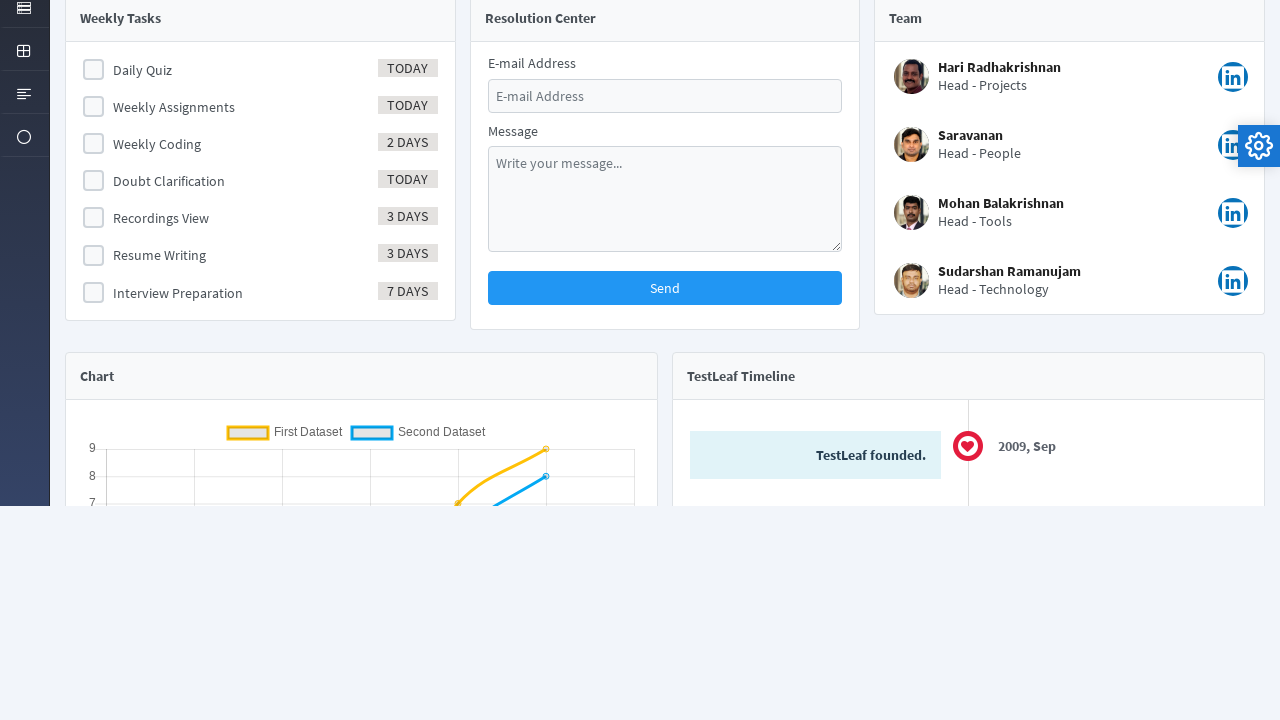

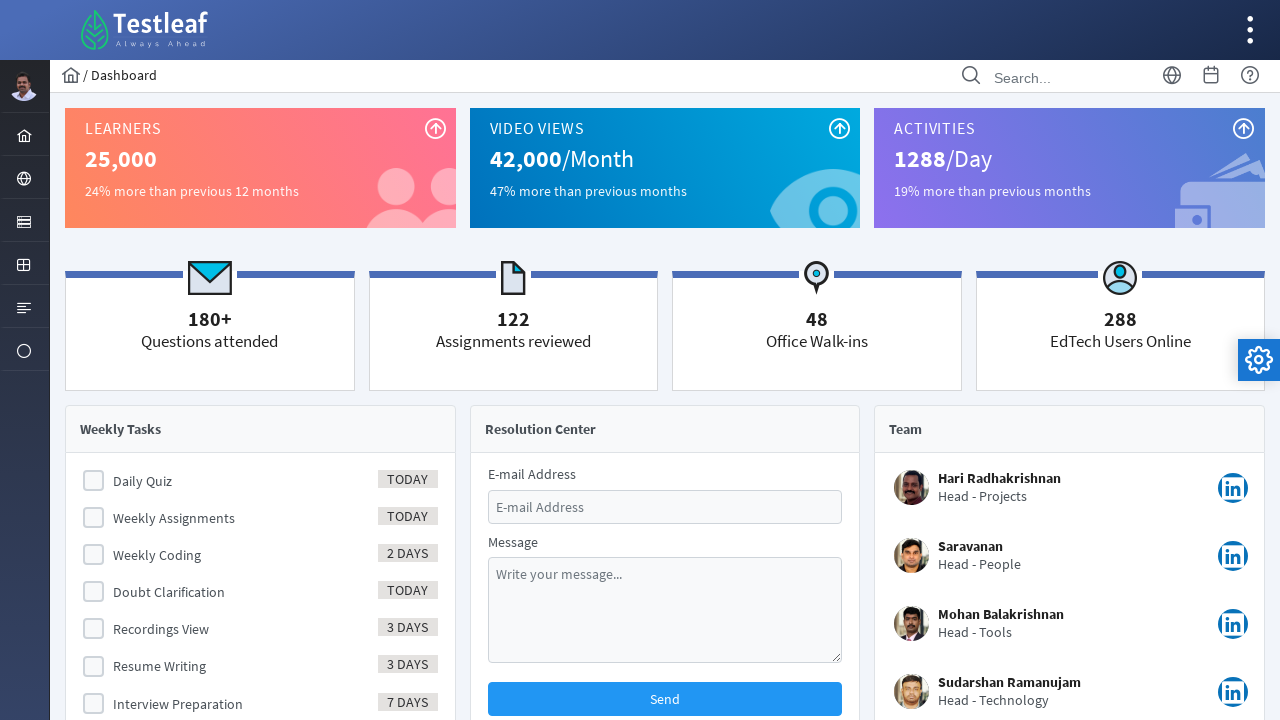